Opens the DNS shop website and maximizes the browser window to verify window state manipulation.

Starting URL: https://www.dns-shop.ru/

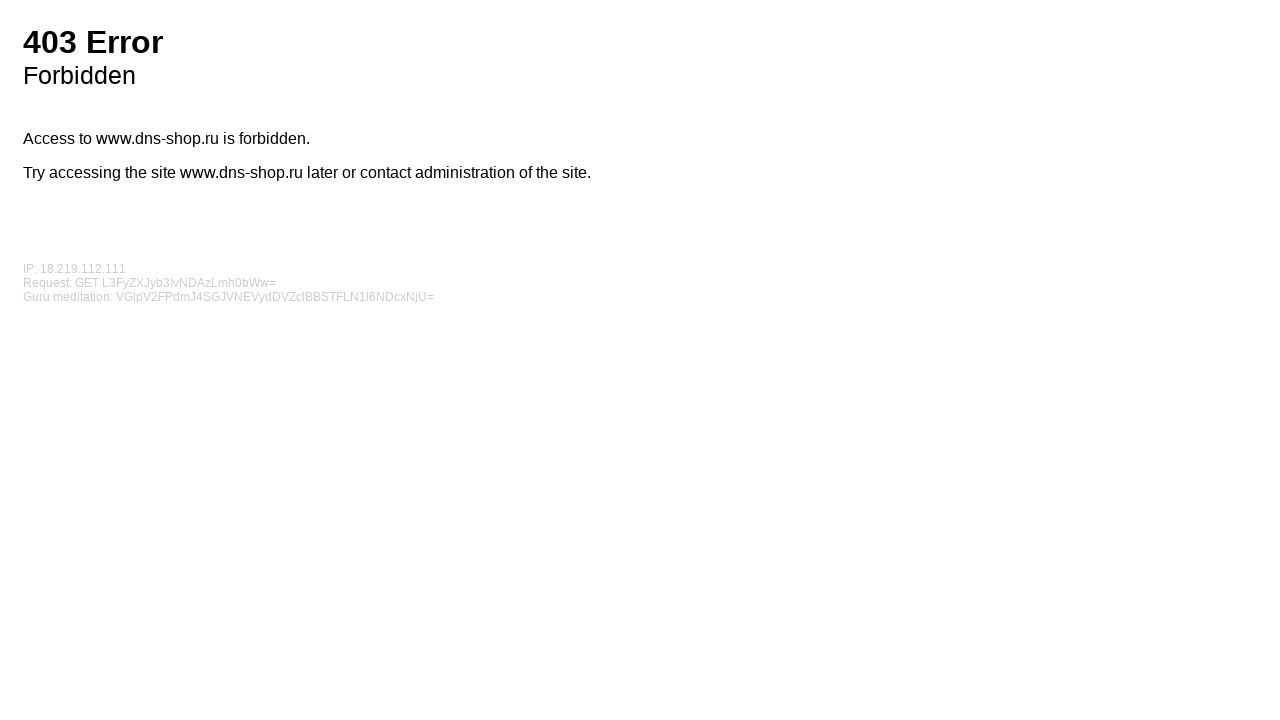

Retrieved initial viewport size
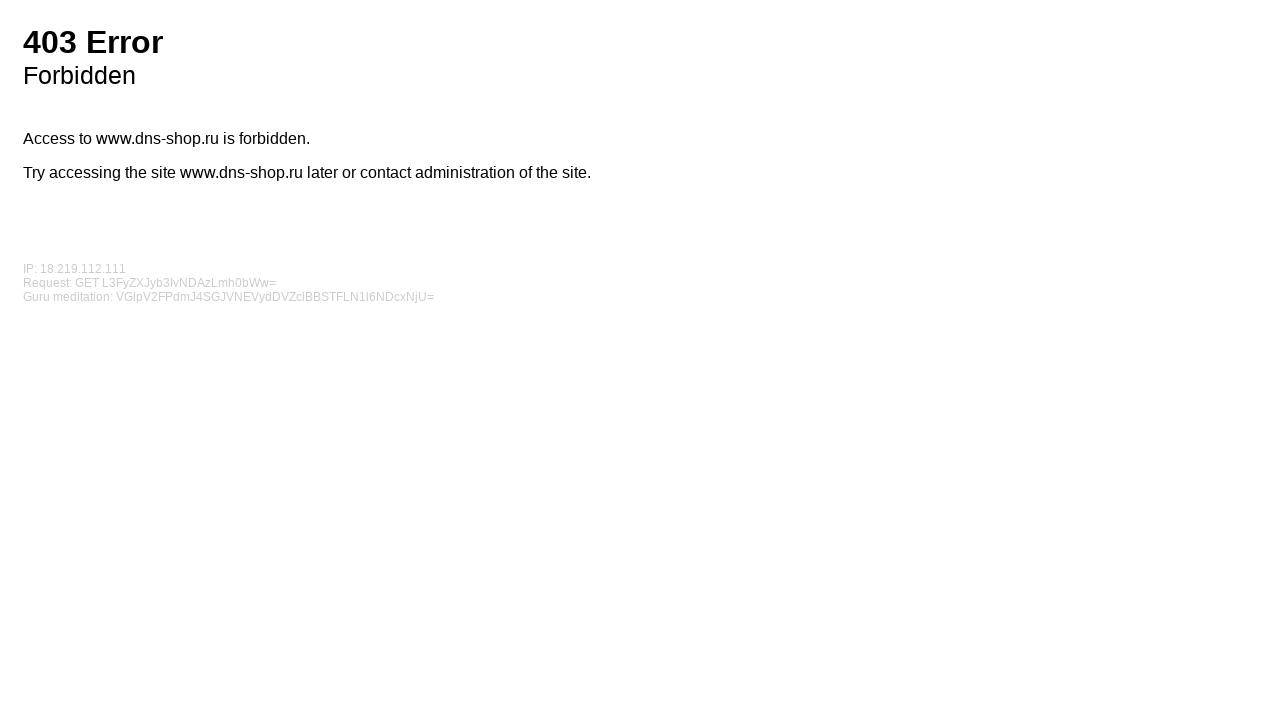

Set viewport size to 1920x1080 to simulate maximized window
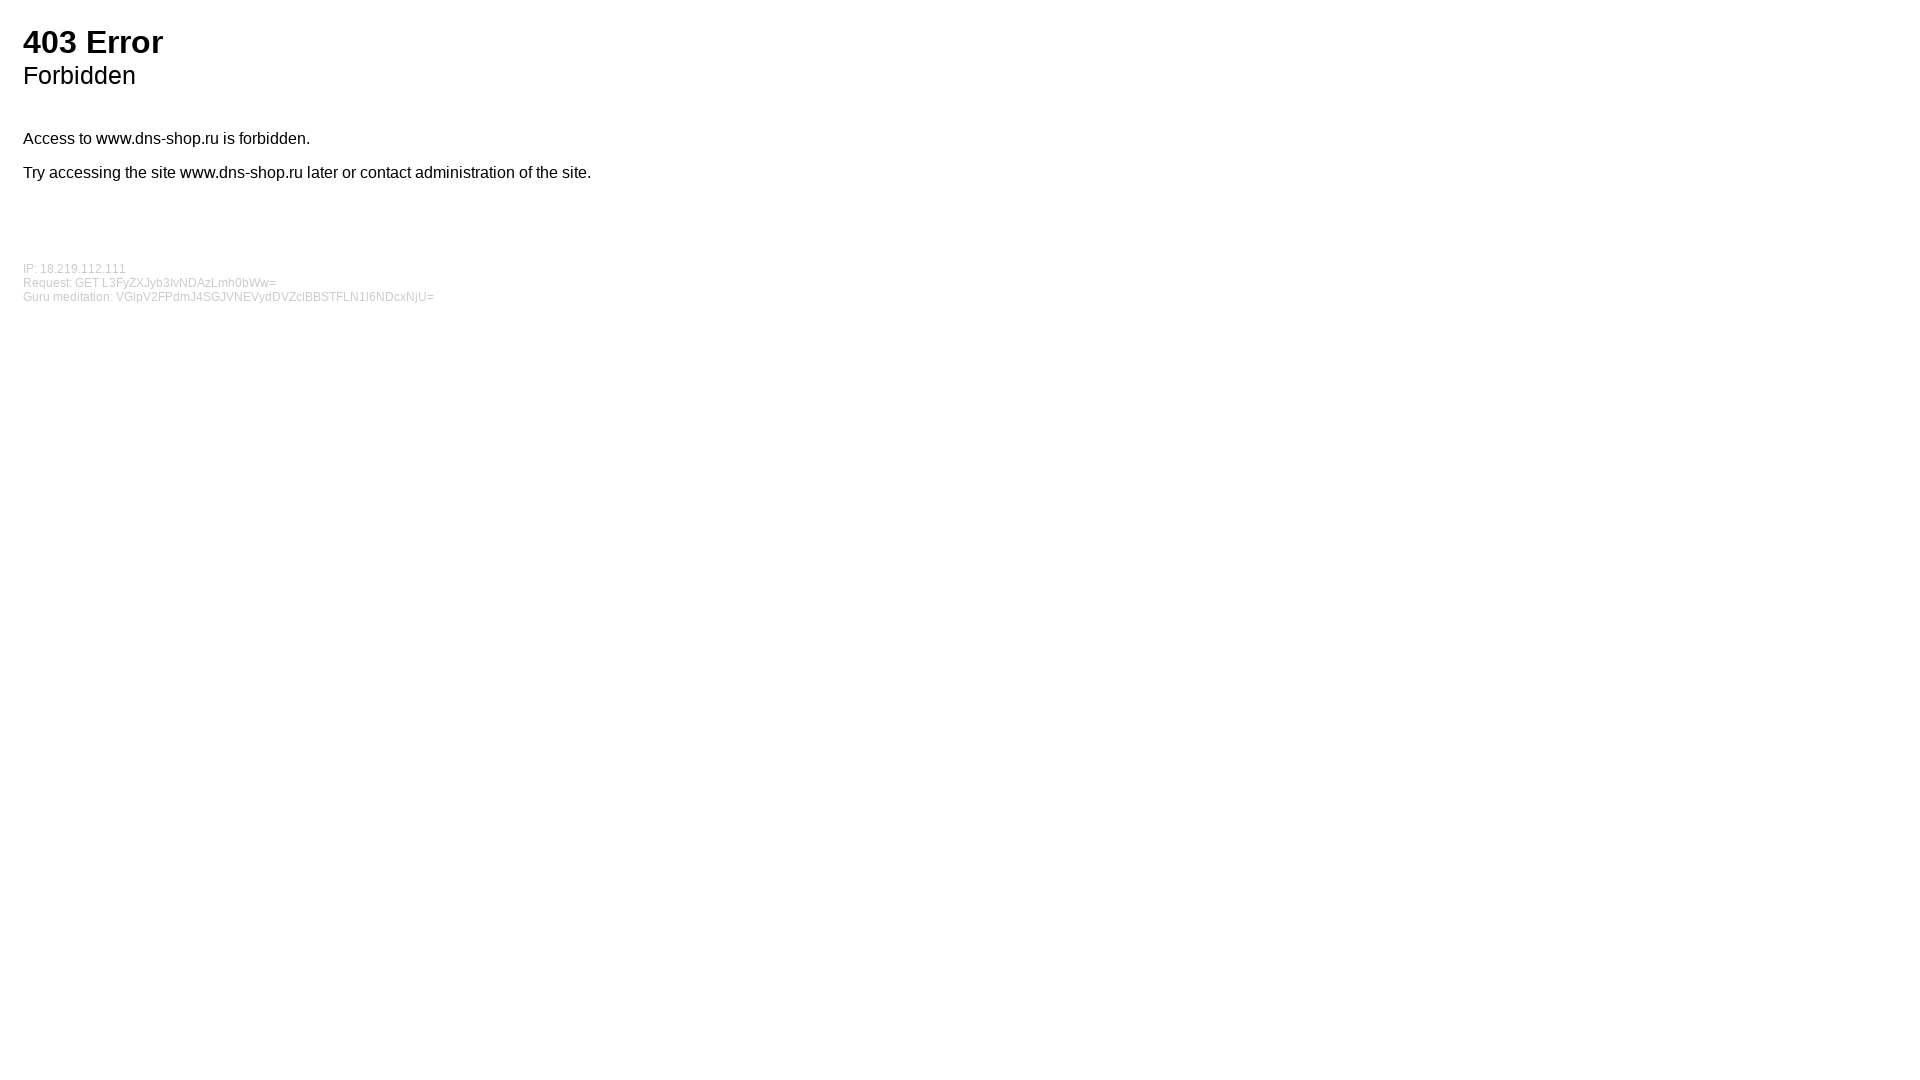

Retrieved new viewport size after maximization
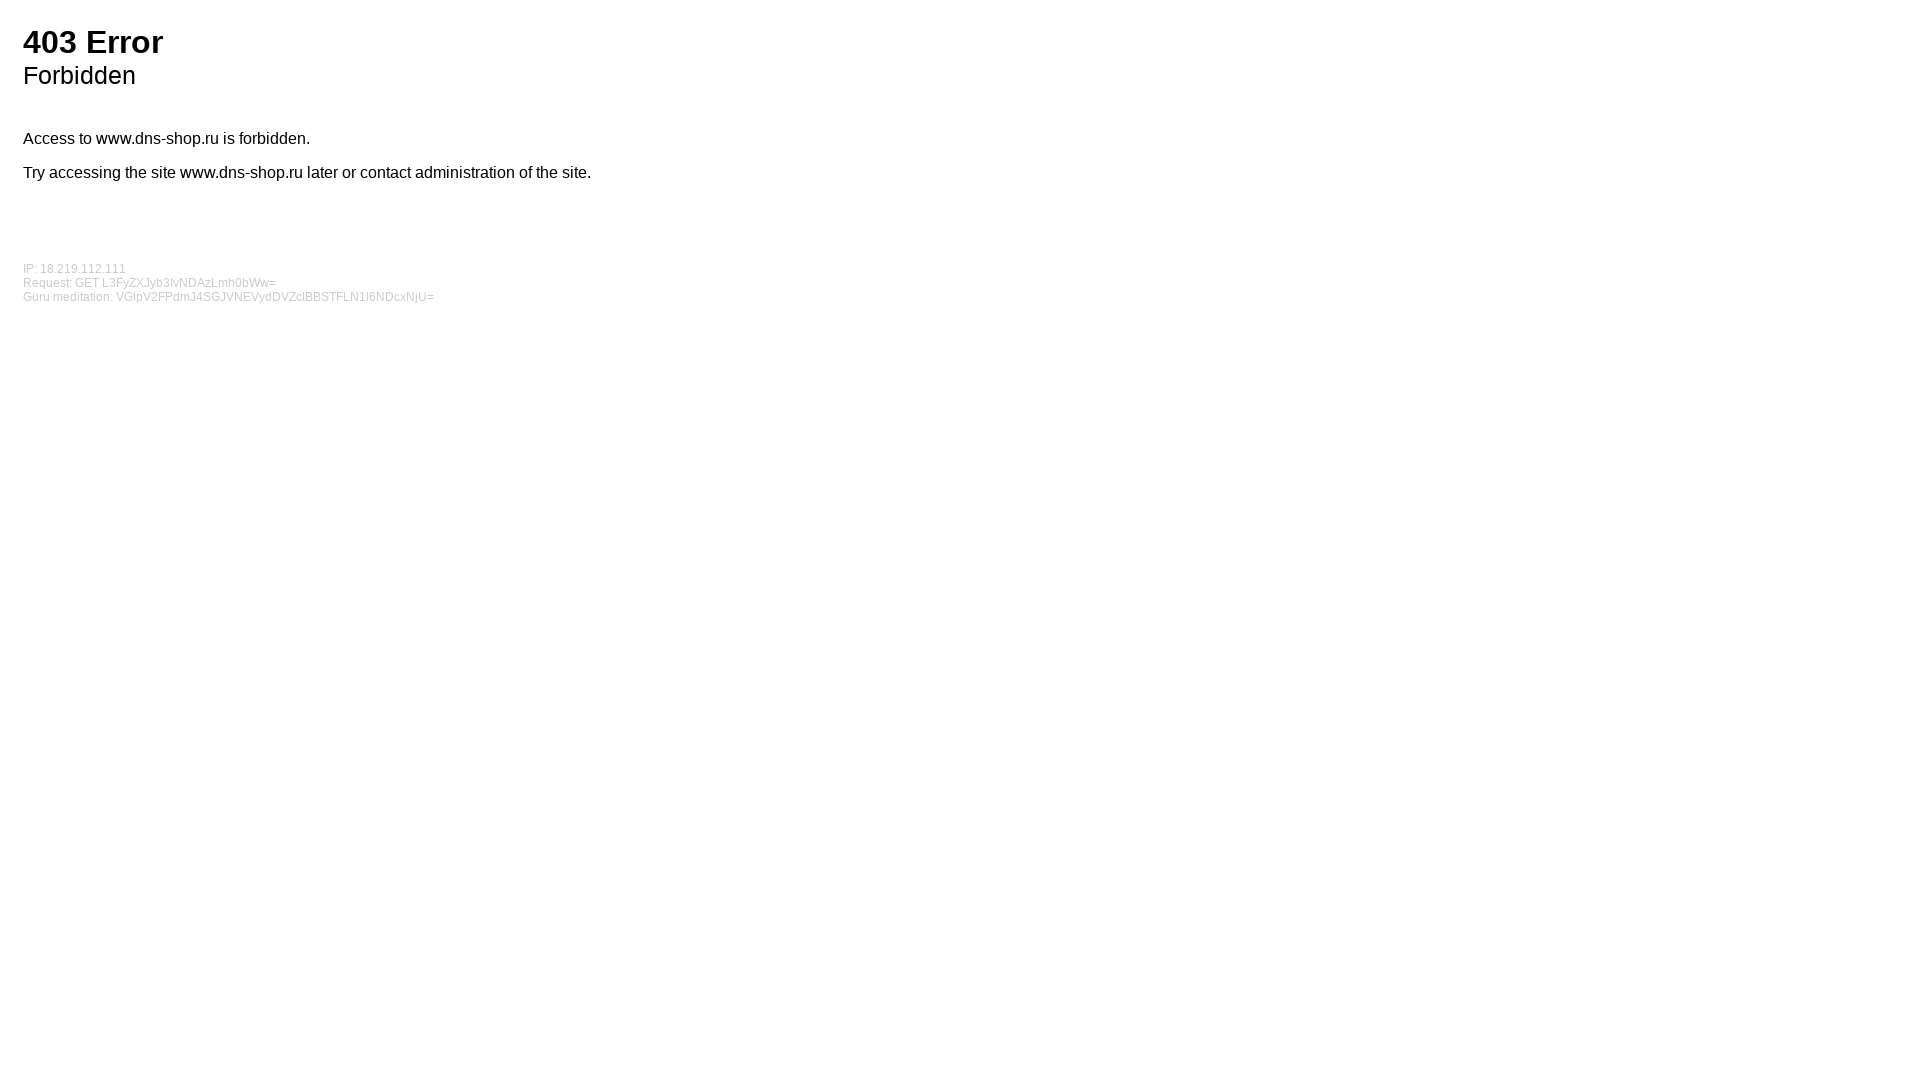

Waited 2 seconds to observe window state
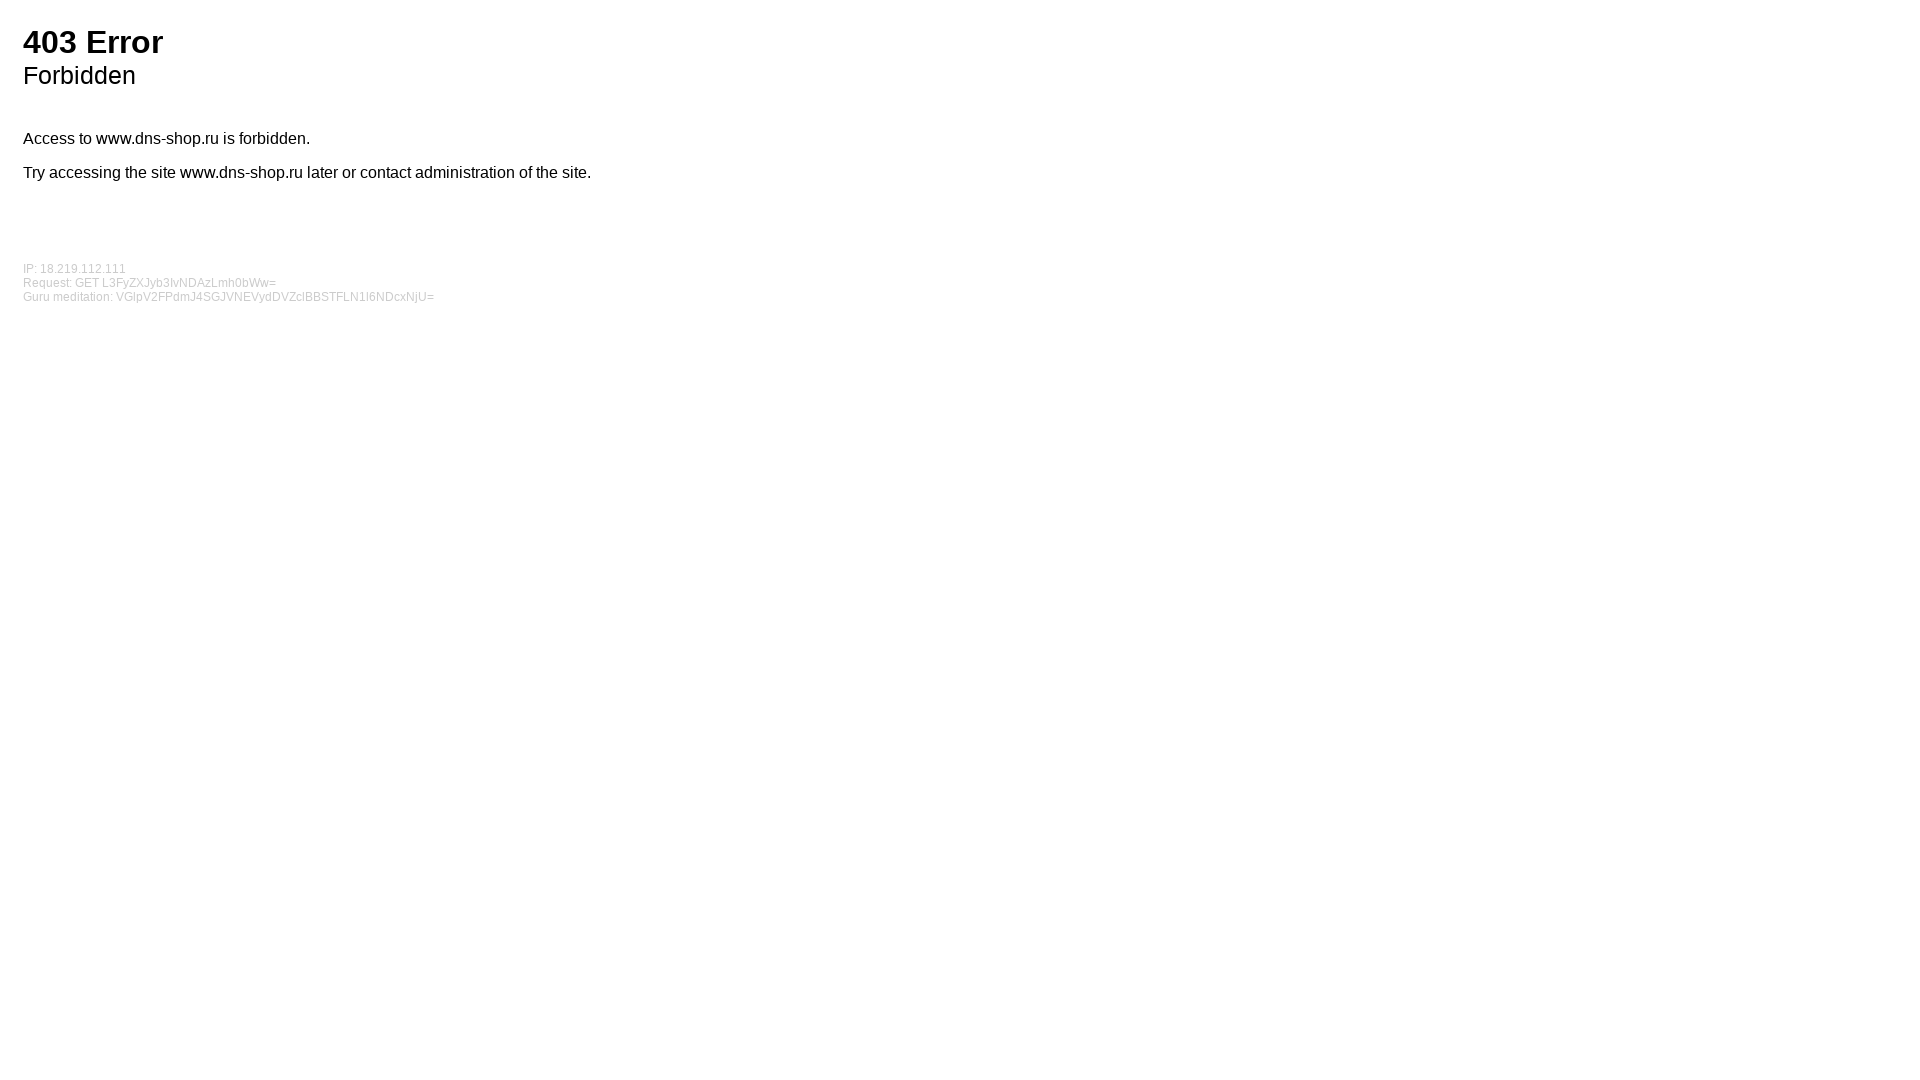

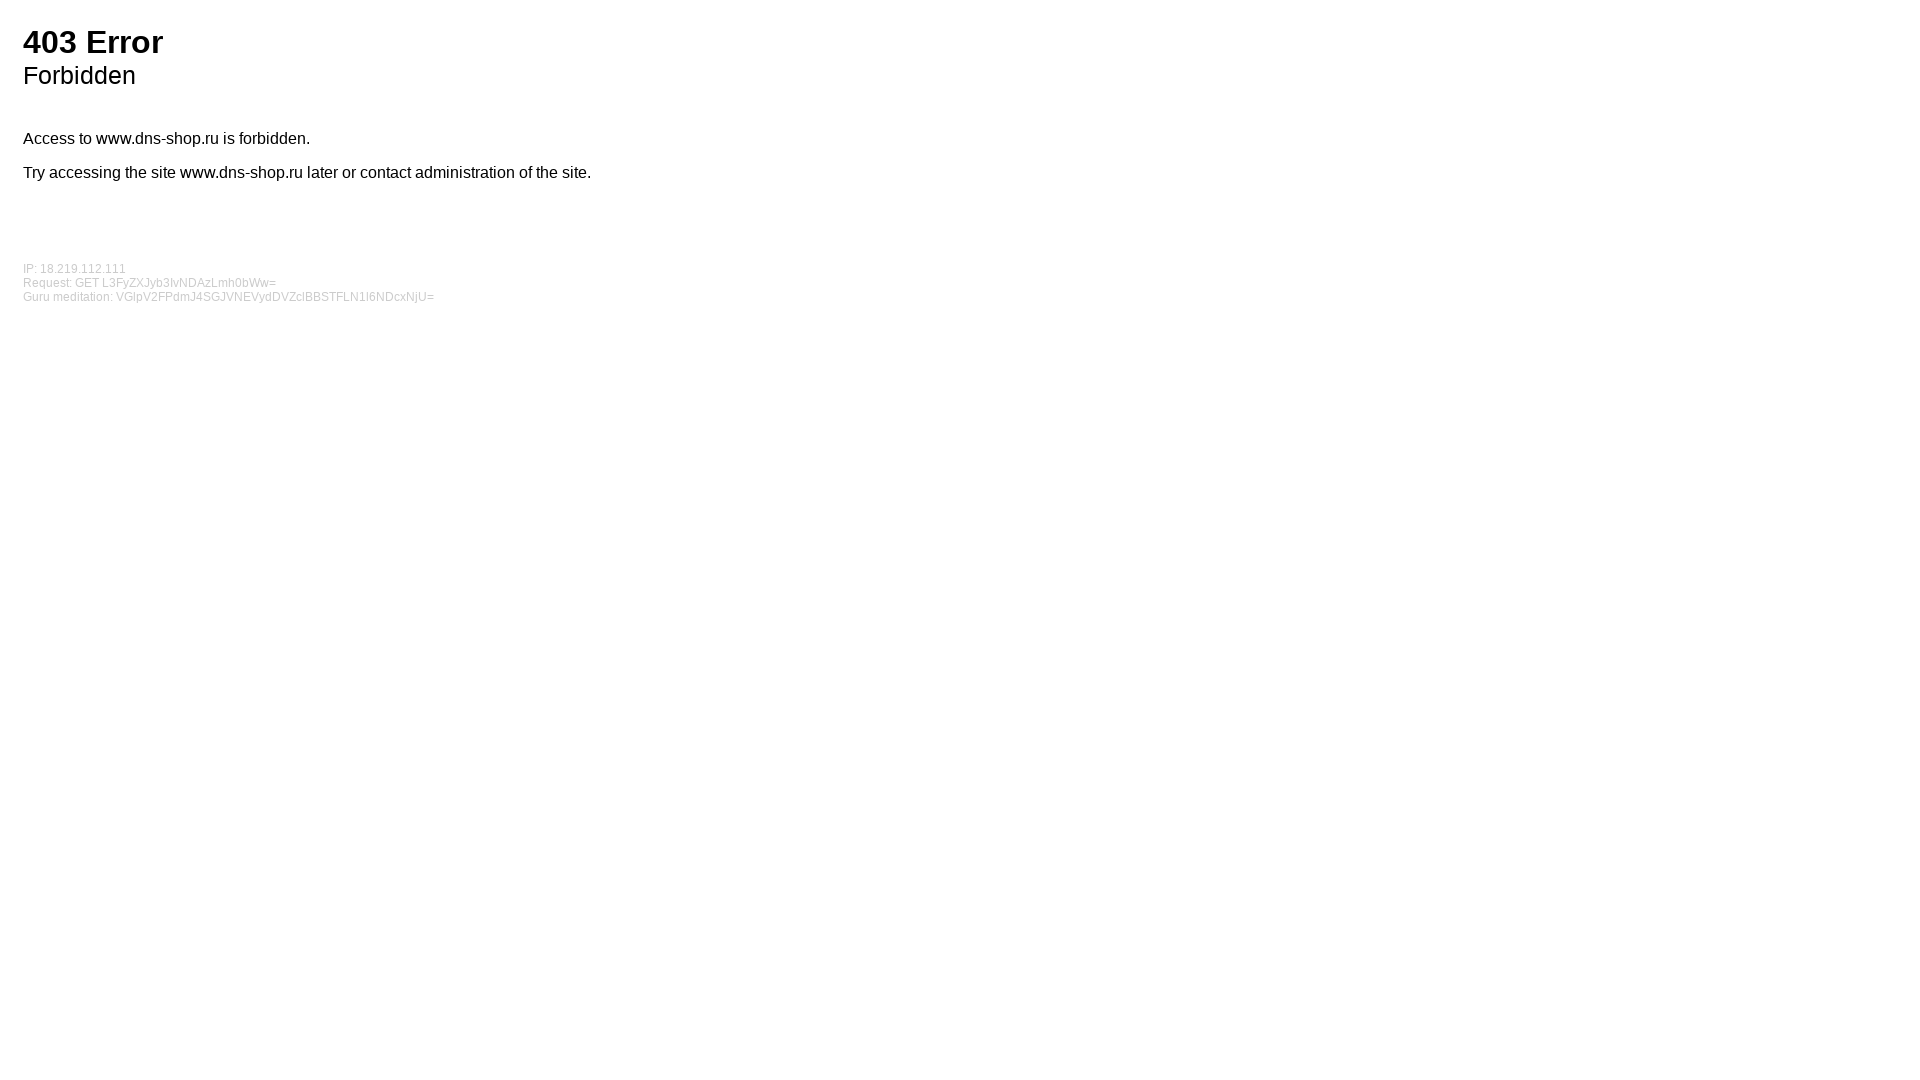